Tests navigation across multiple pages of the SwiftRide website by visiting the home page, How It Works page, and Contact Us page, verifying each page loads correctly.

Starting URL: https://swiftride.net/

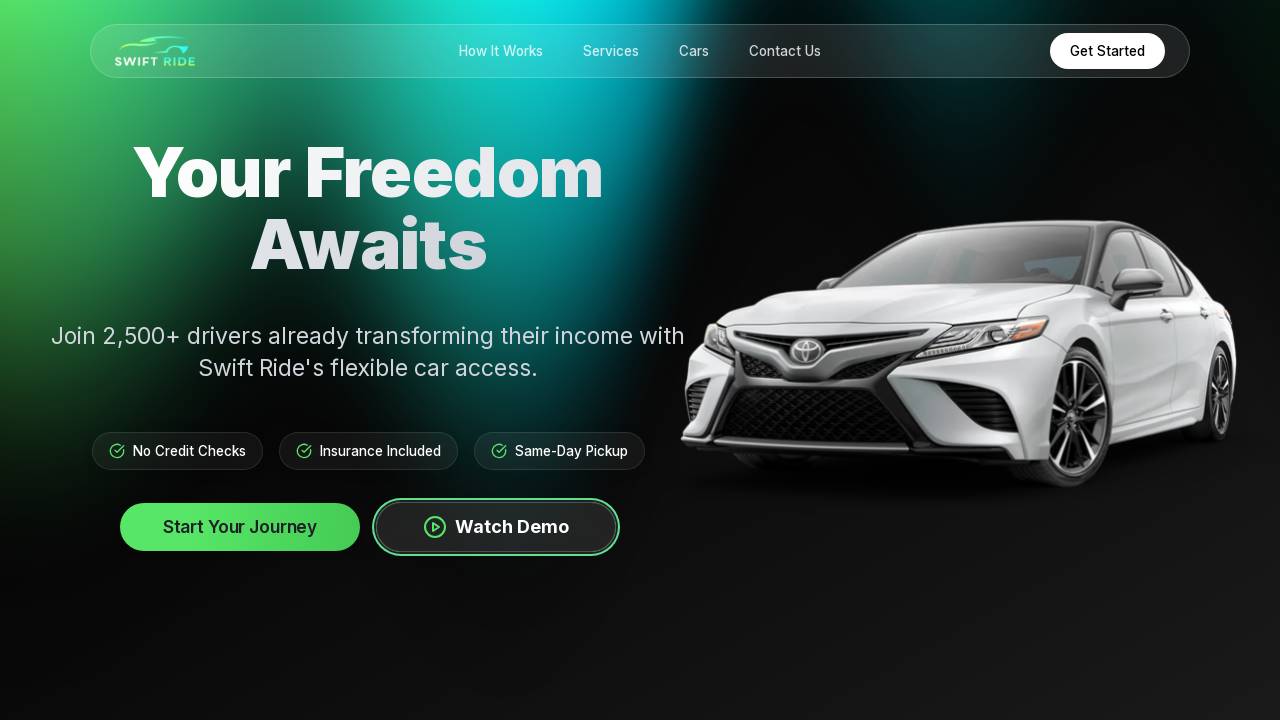

Home page network idle state reached
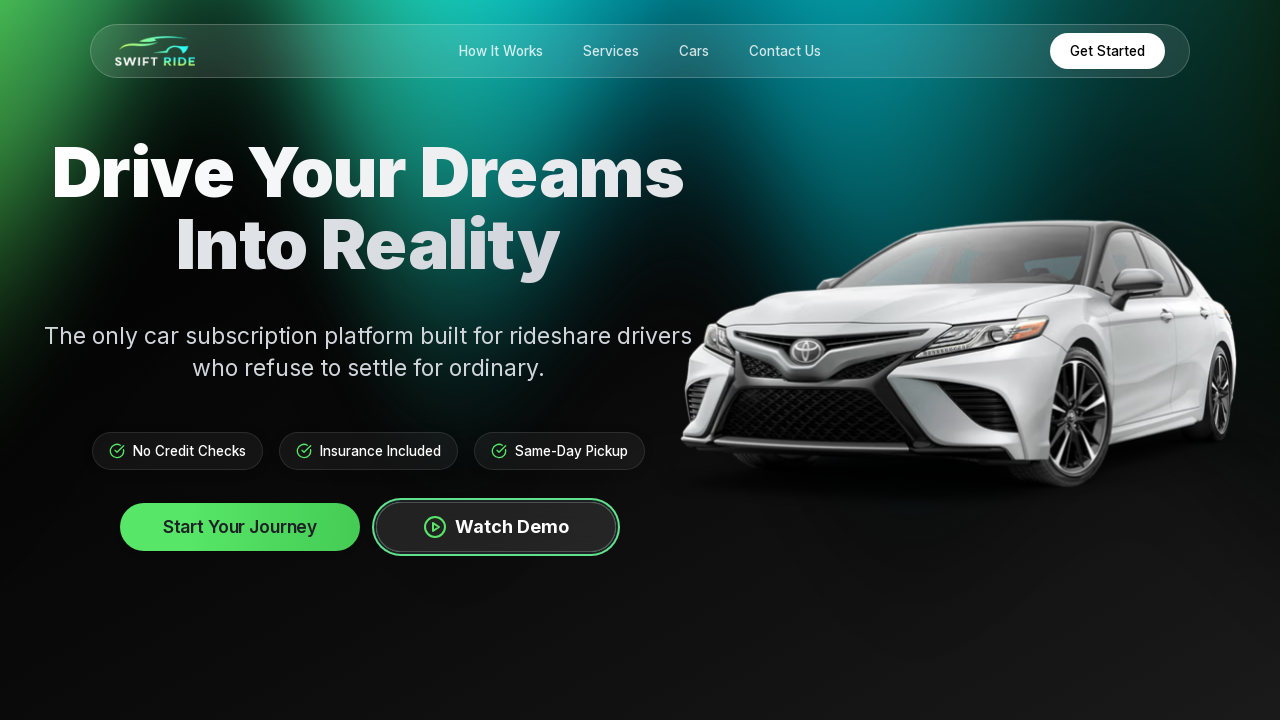

Home page body element loaded
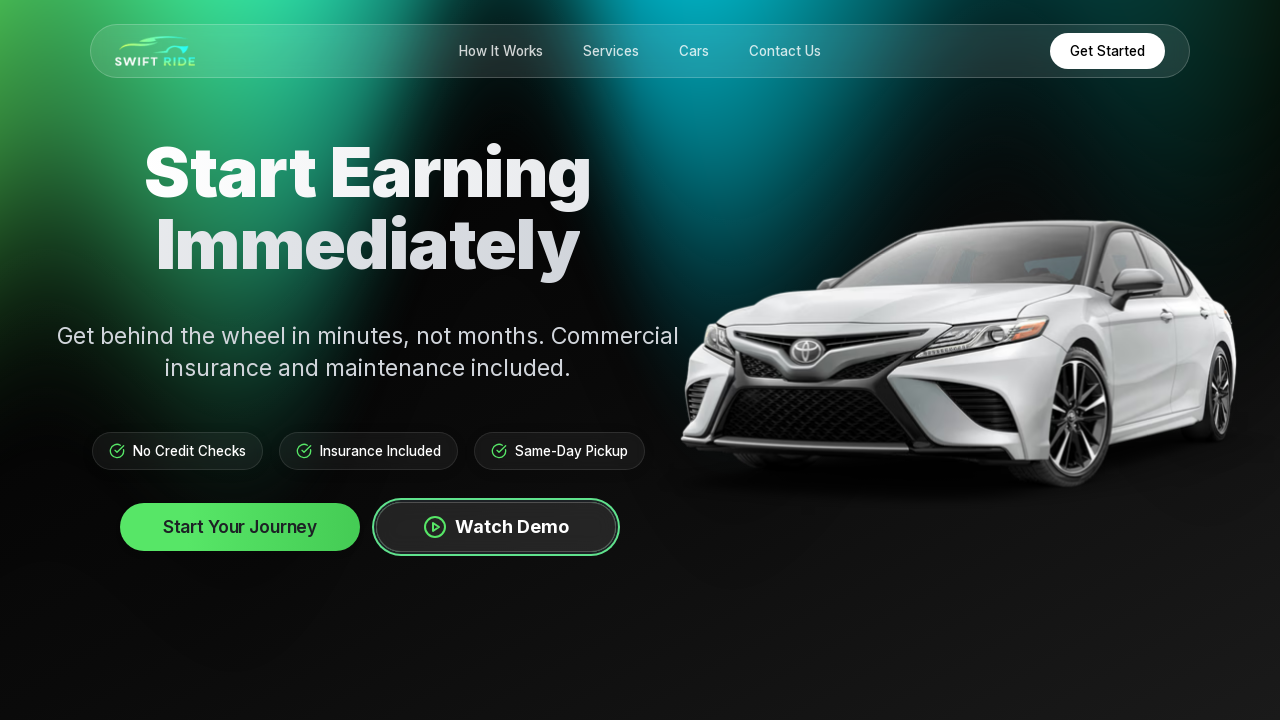

Navigated to How It Works page
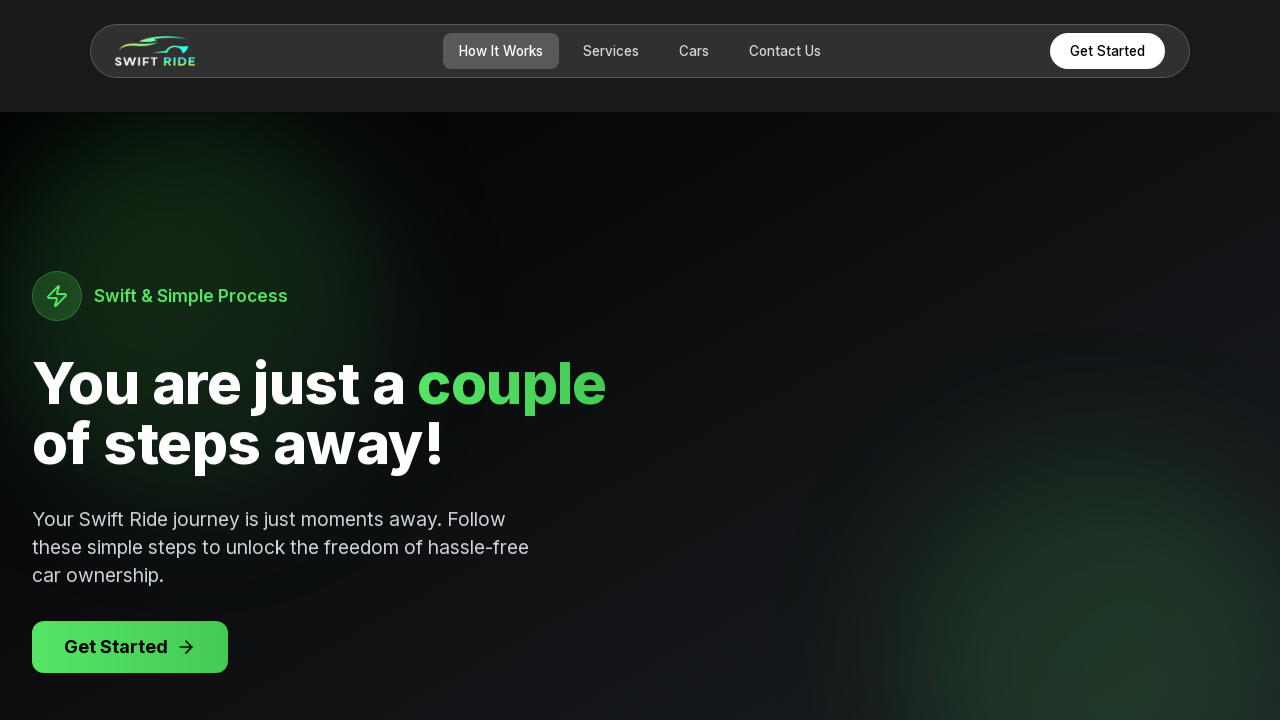

How It Works page network idle state reached
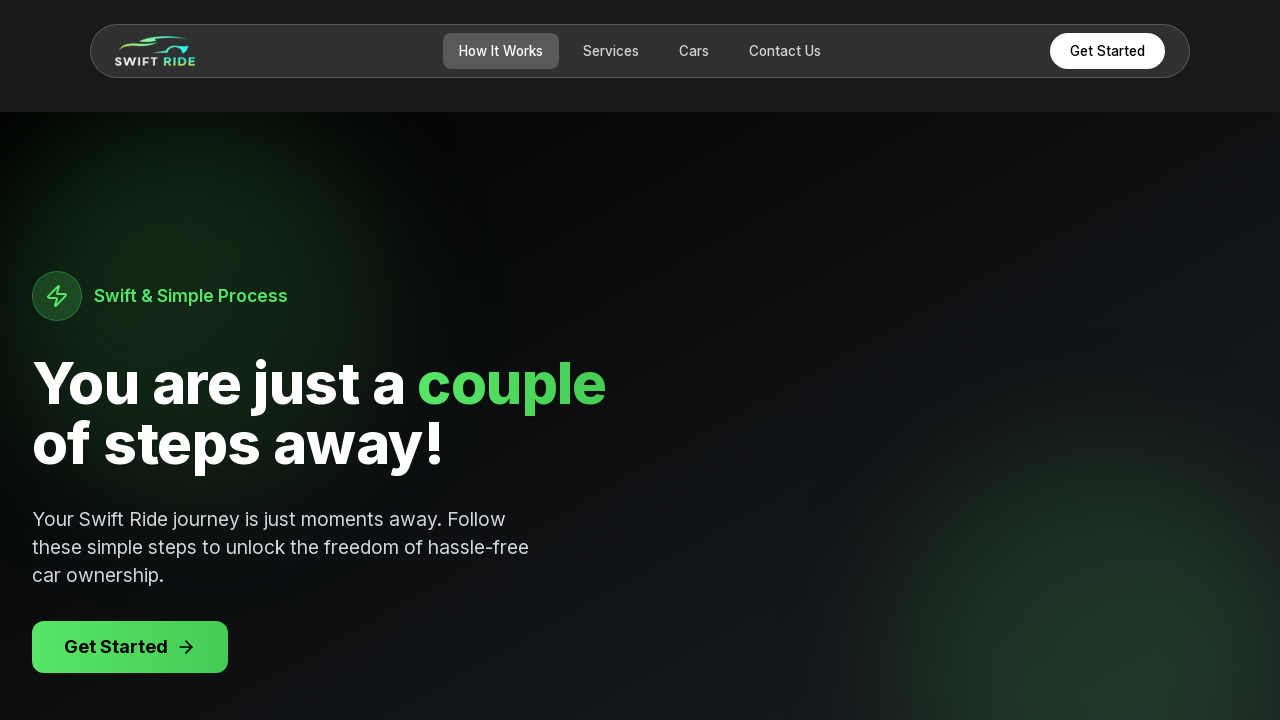

How It Works page body element loaded
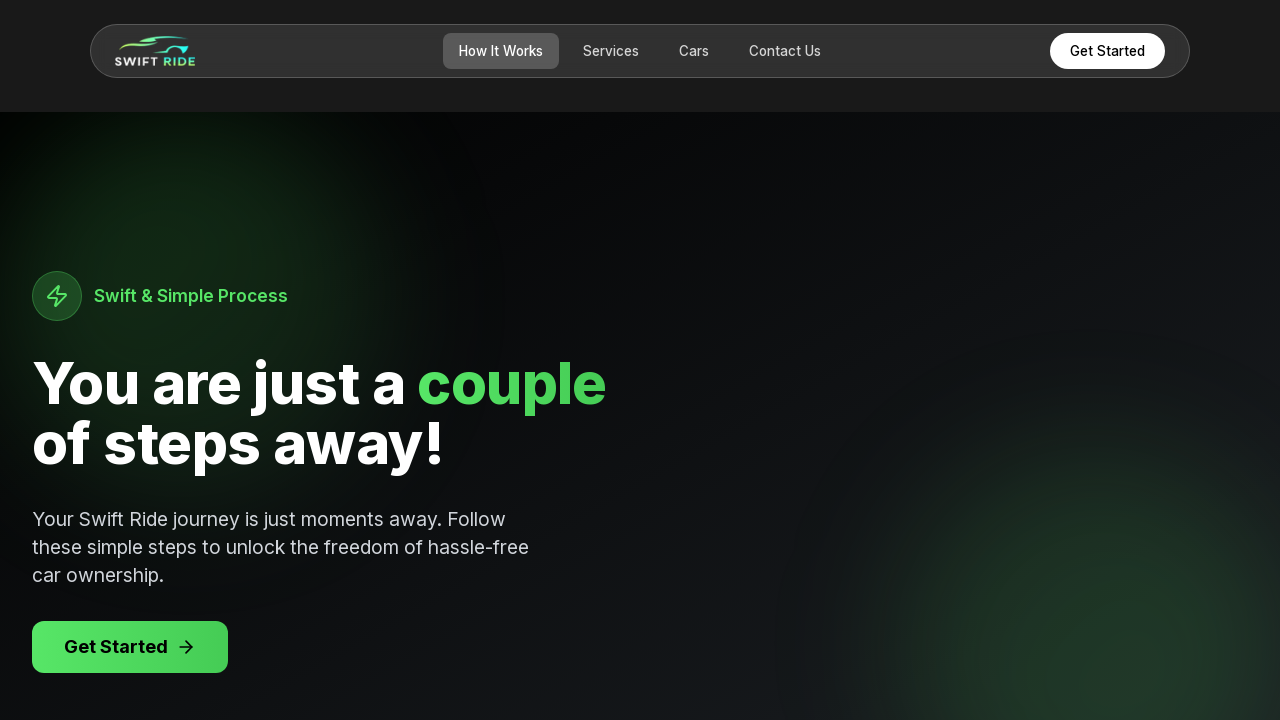

Waited 1 second before navigating to next page
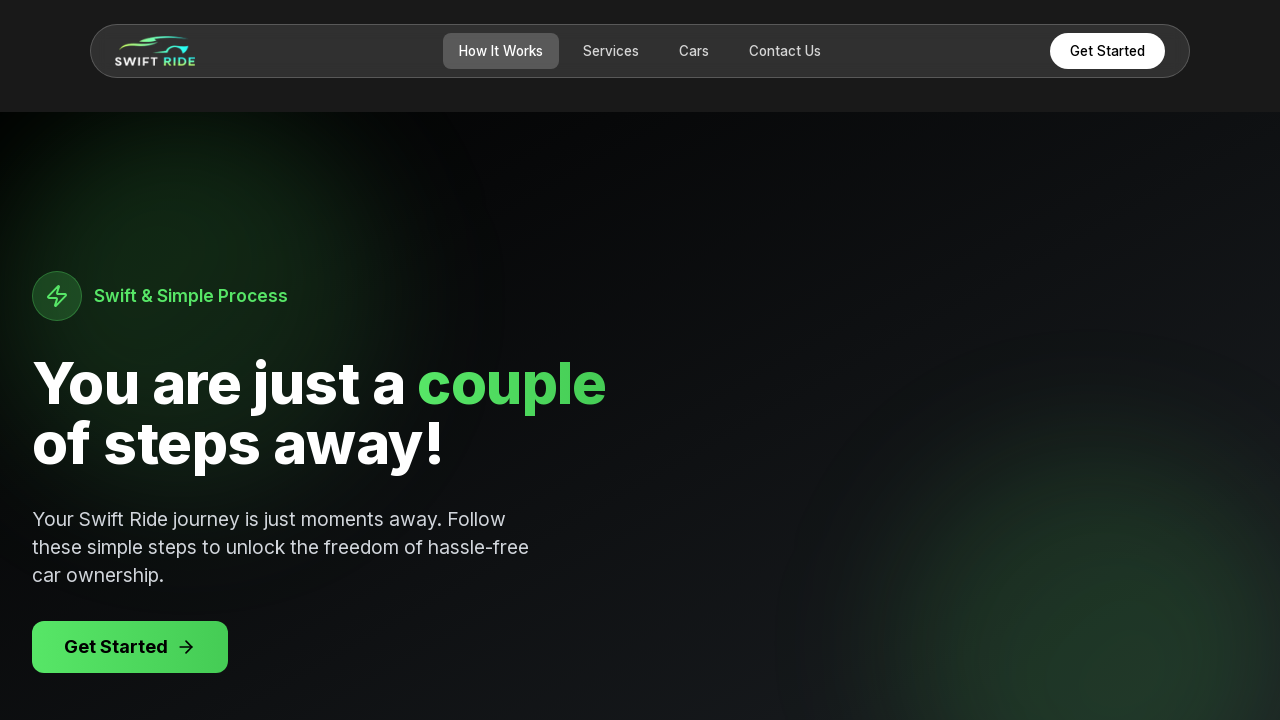

Navigated to Contact Us page
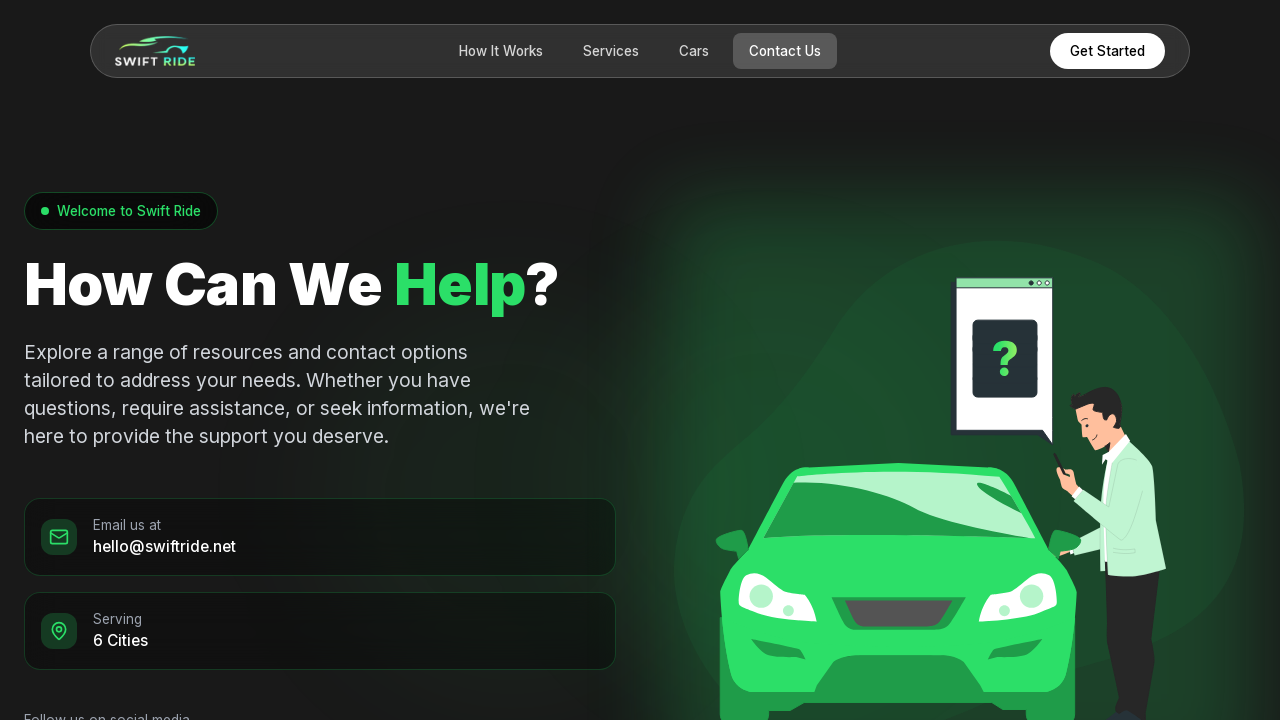

Contact Us page network idle state reached
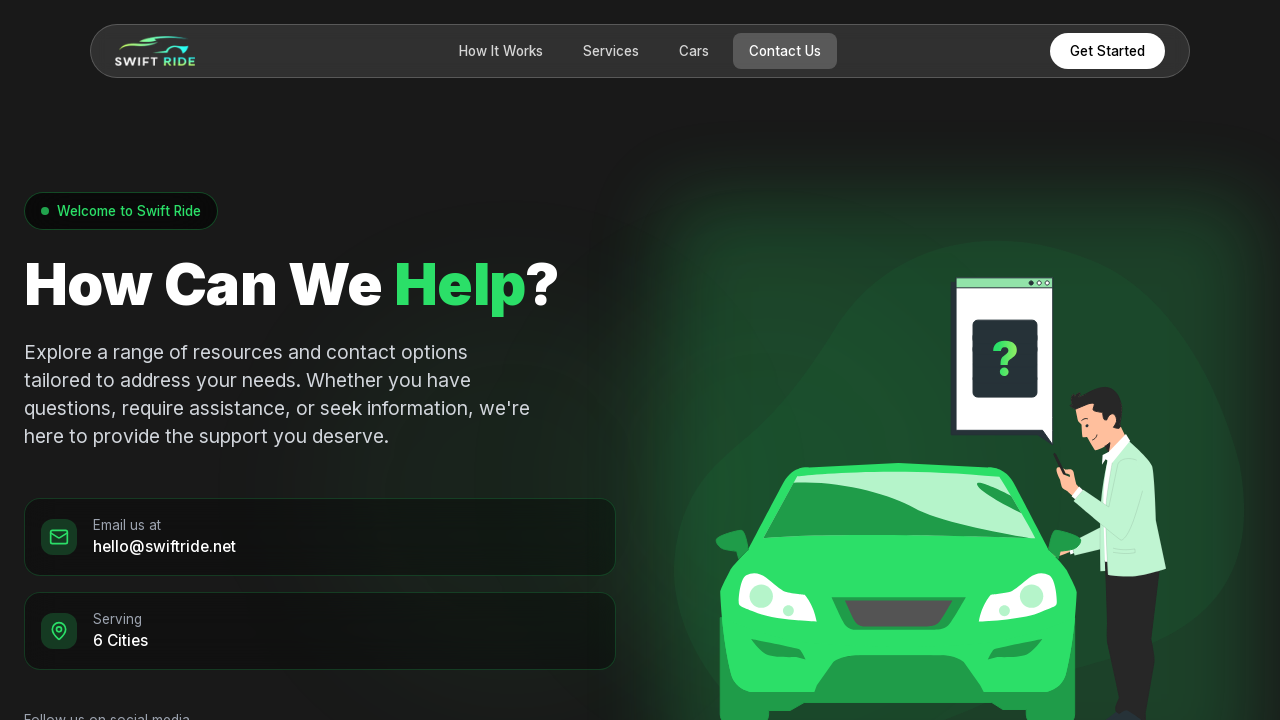

Contact Us page body element loaded
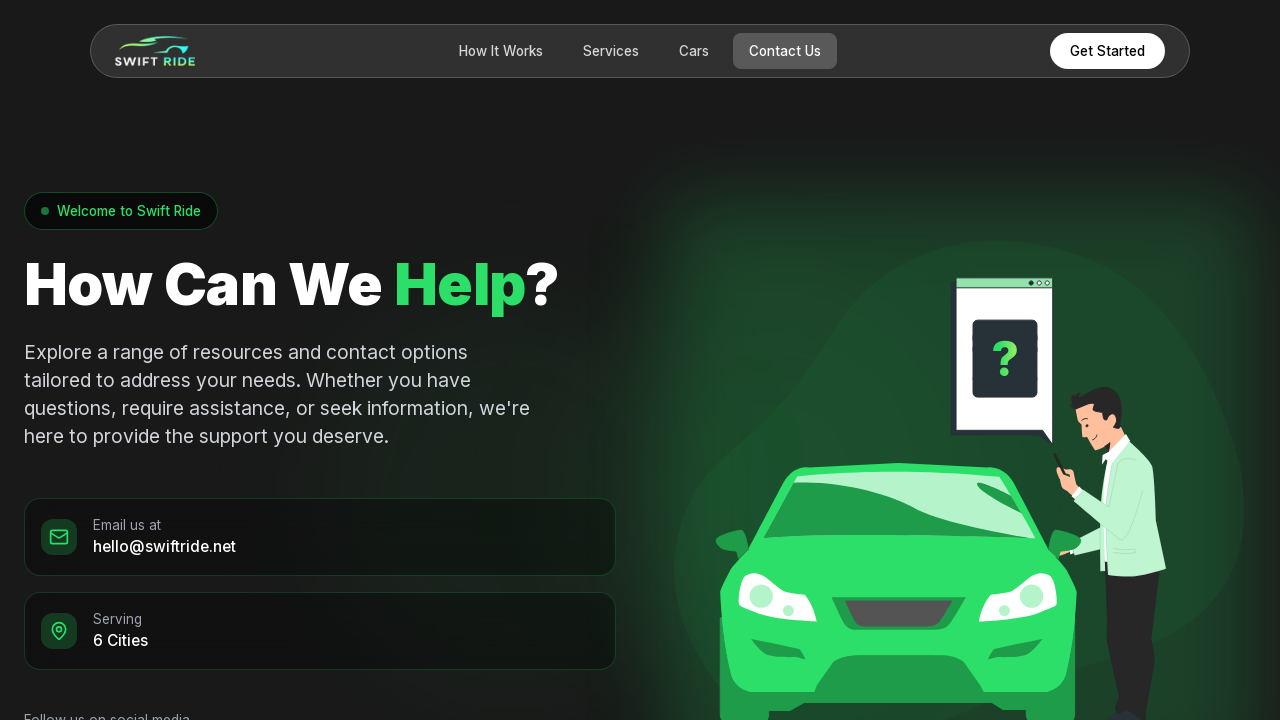

Contact Us page heading (h1) element verified
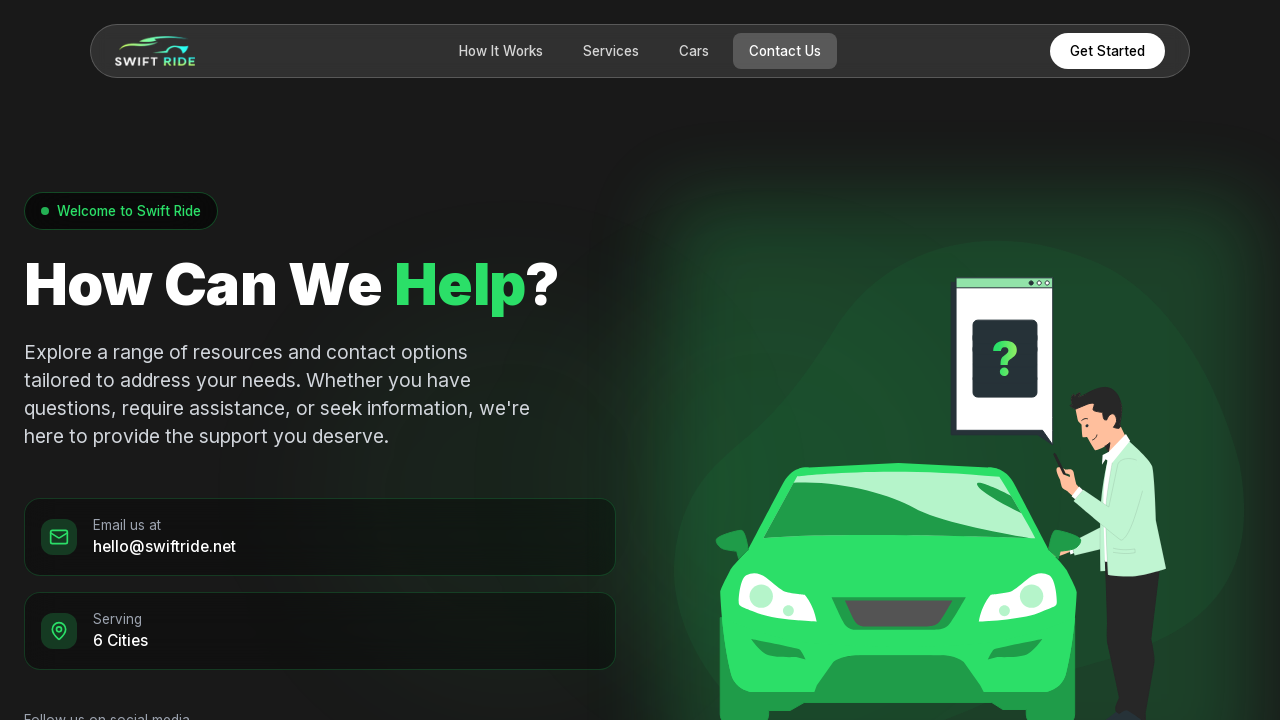

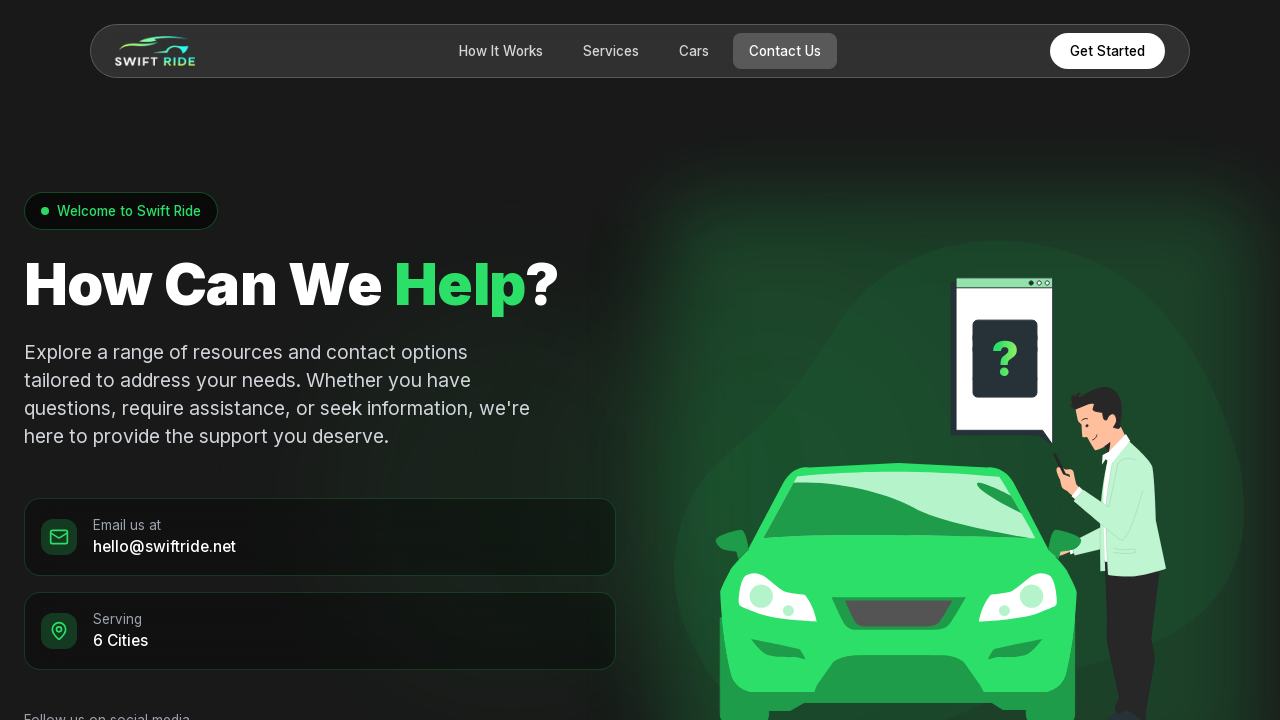